Tests checkbox and radio button interactions on a travel booking form, including checking senior citizen checkbox and enabling round trip option

Starting URL: https://rahulshettyacademy.com/dropdownsPractise/

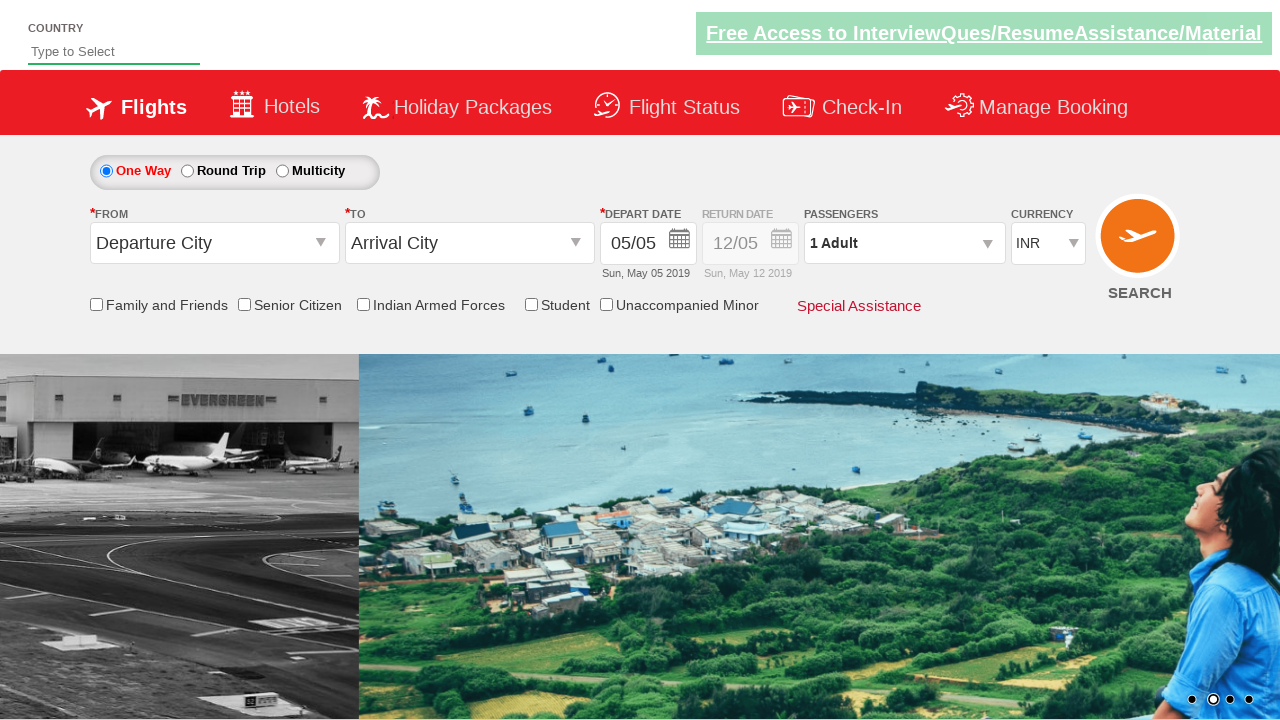

Clicked Senior Citizen checkbox at (290, 305) on div[id*='SeniorCitizenDiv']
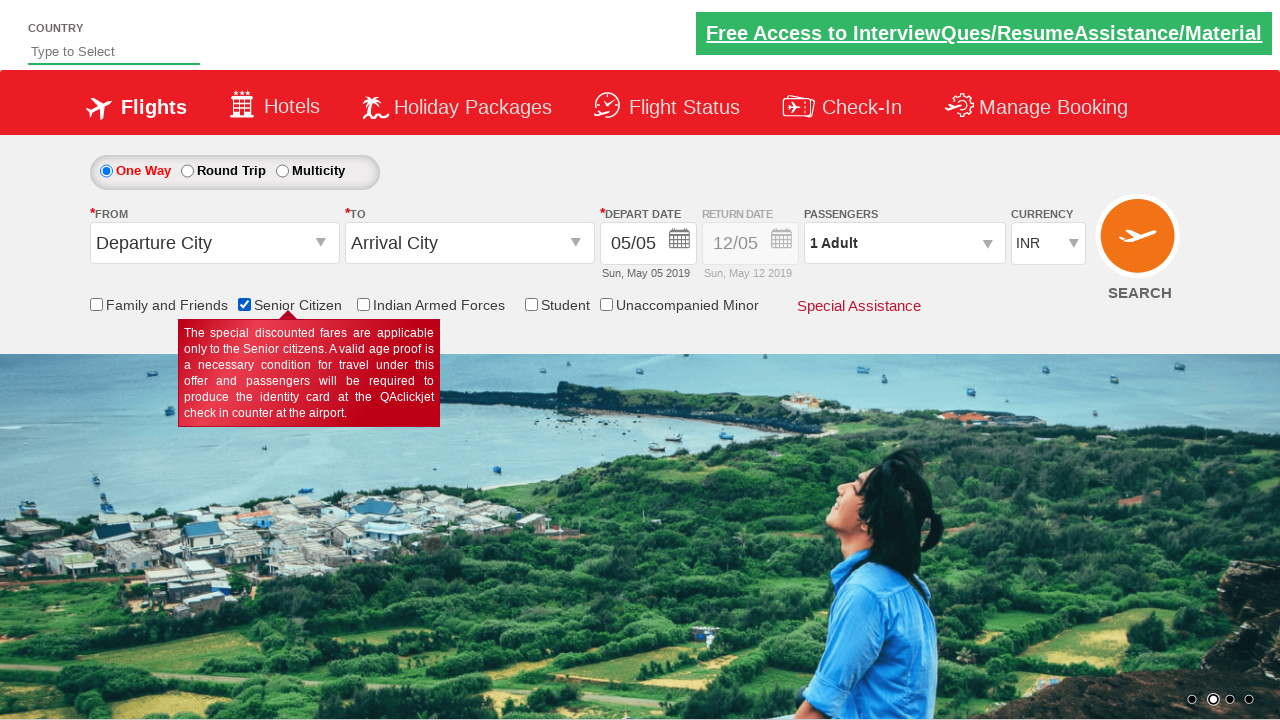

Clicked Round Trip radio button to enable return date at (187, 171) on input[id*='ctl00_mainContent_rbtnl_Trip_1']
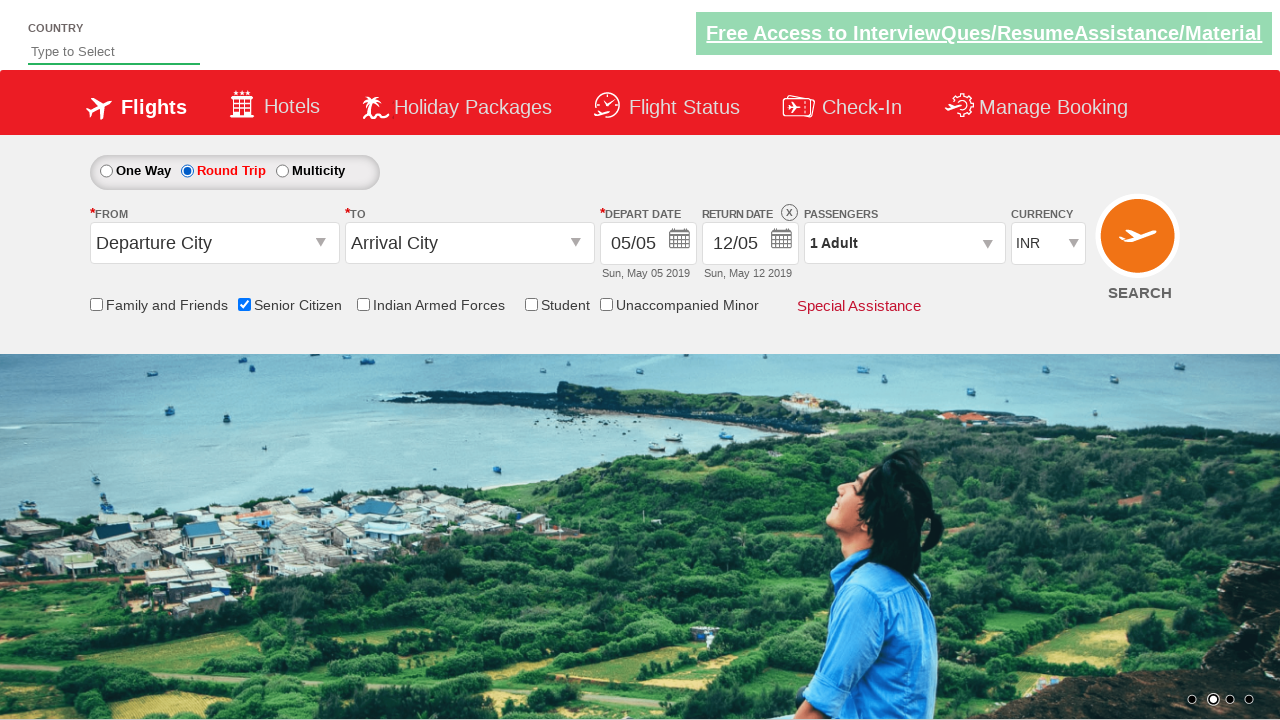

Verified return date section is enabled
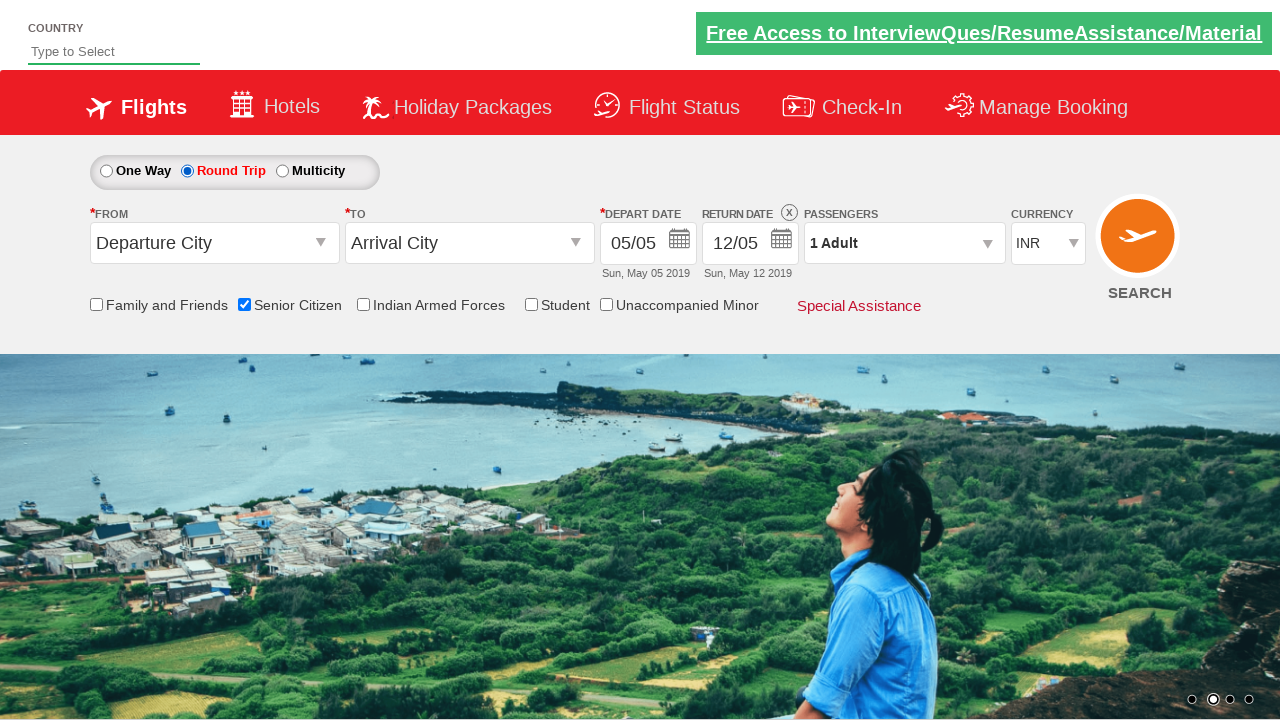

Counted total checkboxes on page: 6
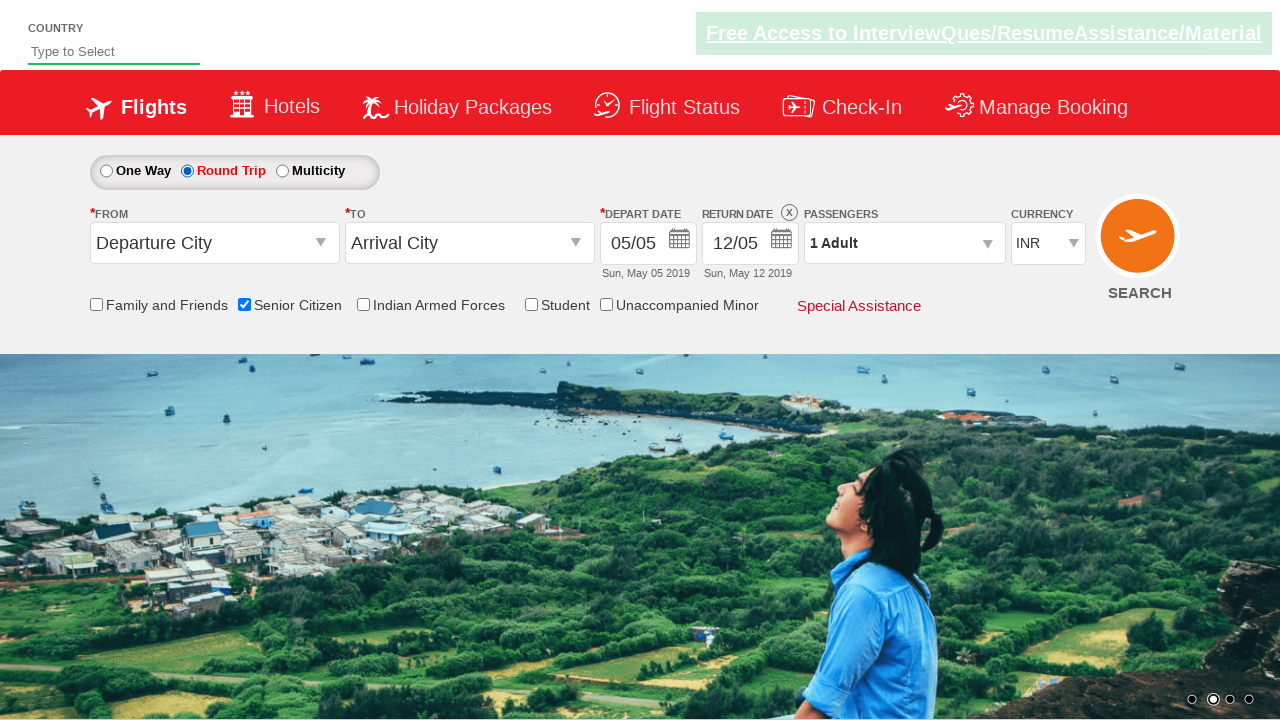

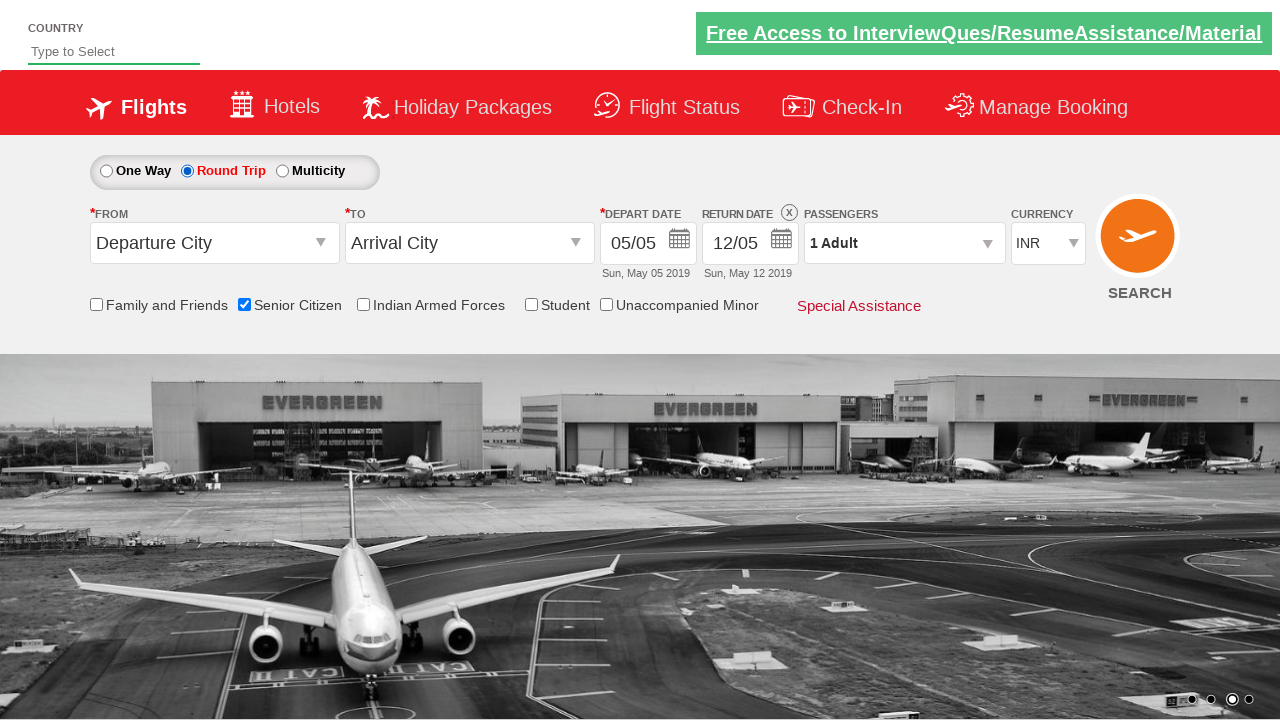